Tests that attempting to login with only a password (no username) displays the "Username is required" error message

Starting URL: https://www.saucedemo.com/

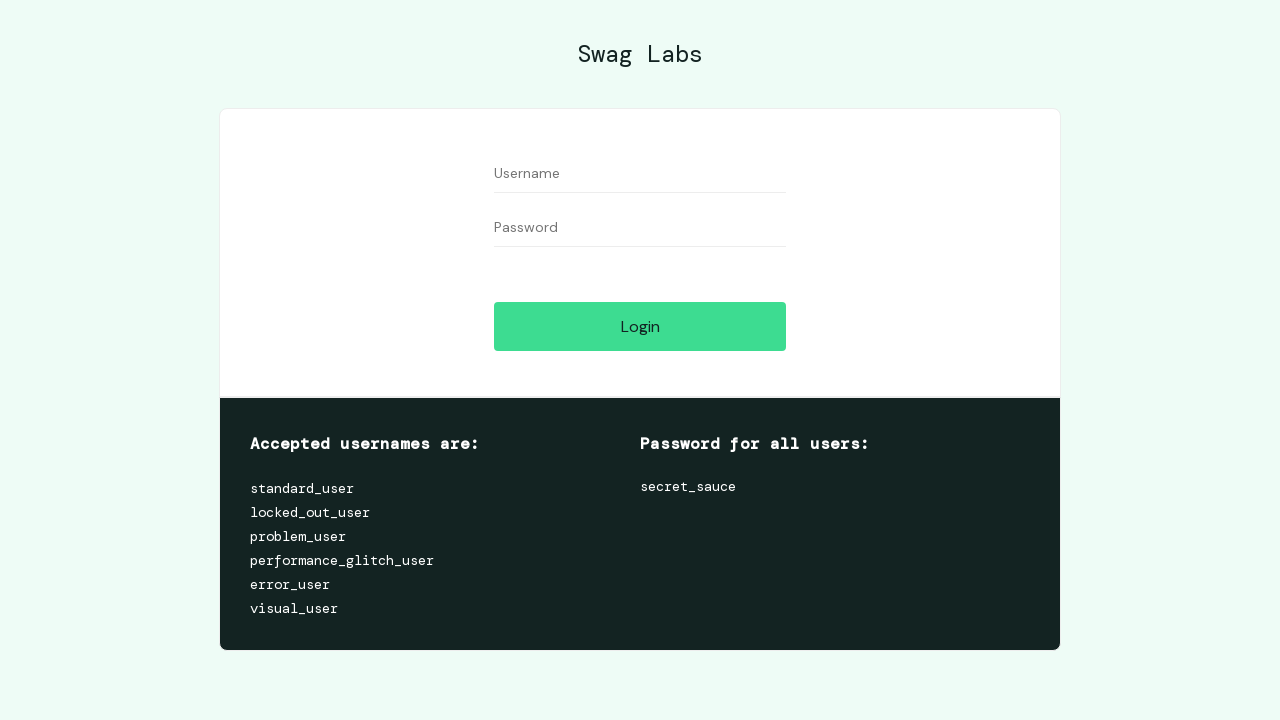

Filled password field with 'secret_sauce' on #password
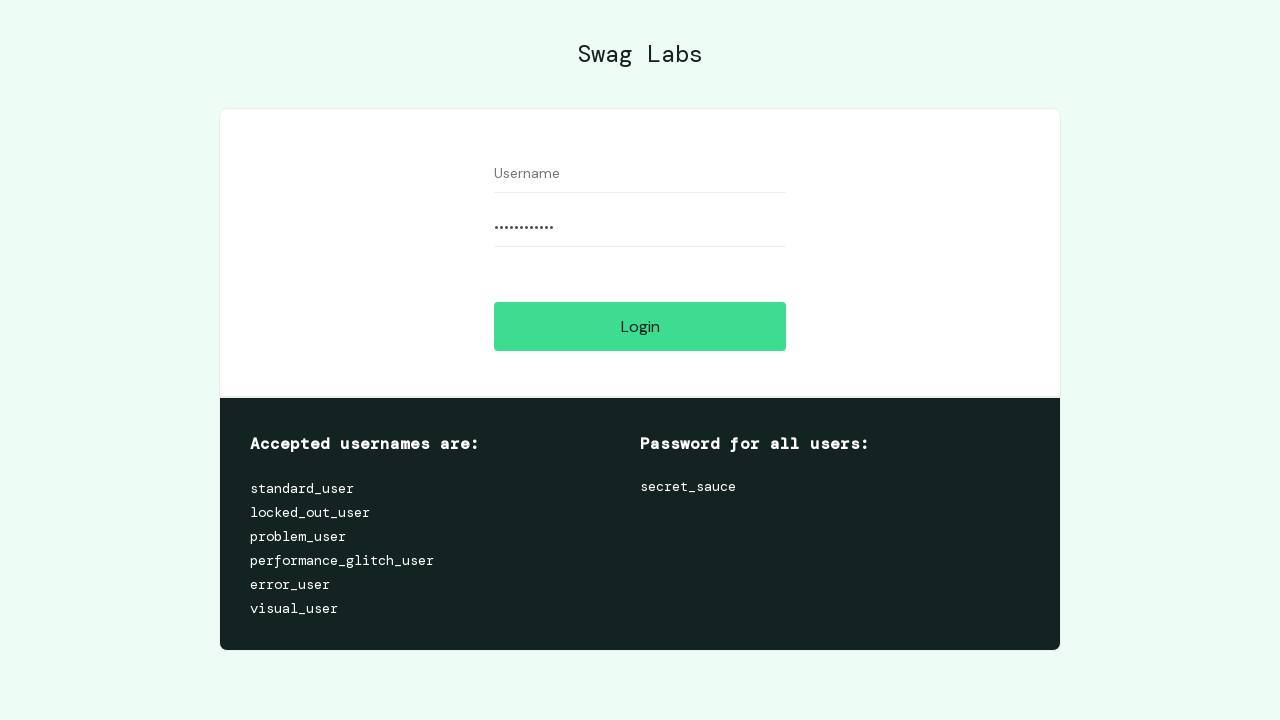

Clicked login button without entering username at (640, 326) on #login-button
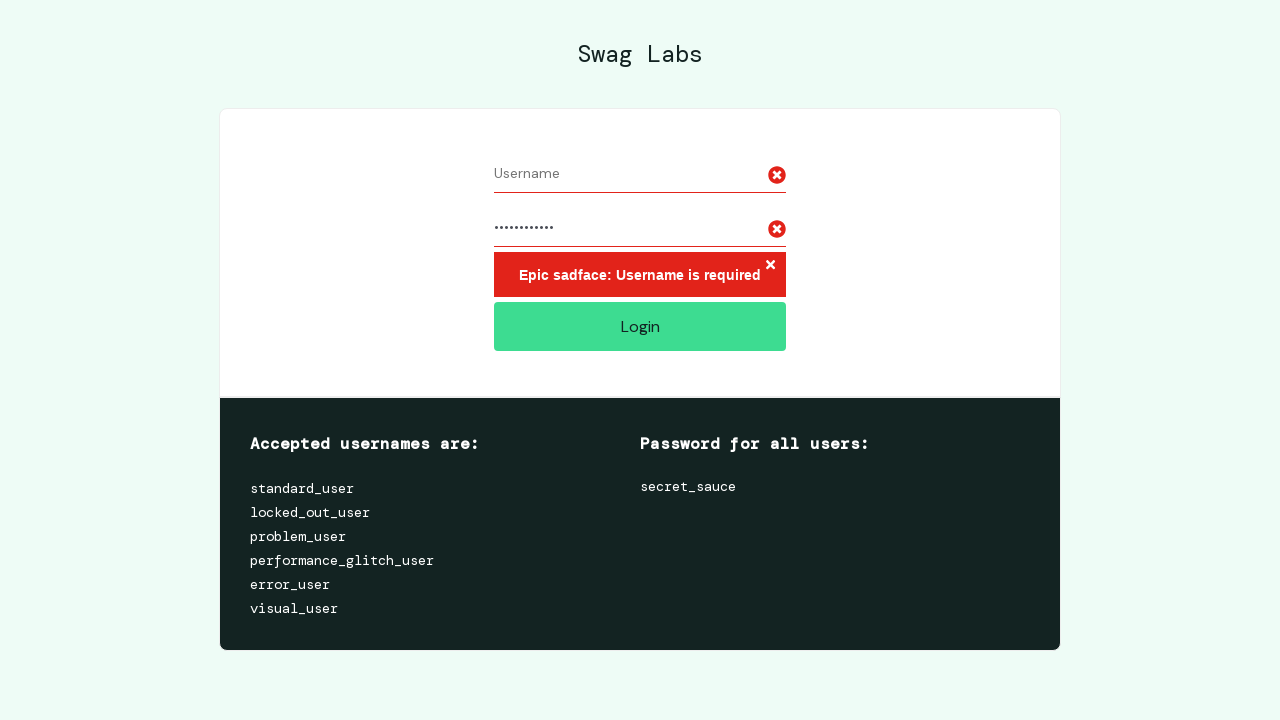

Error message container appeared
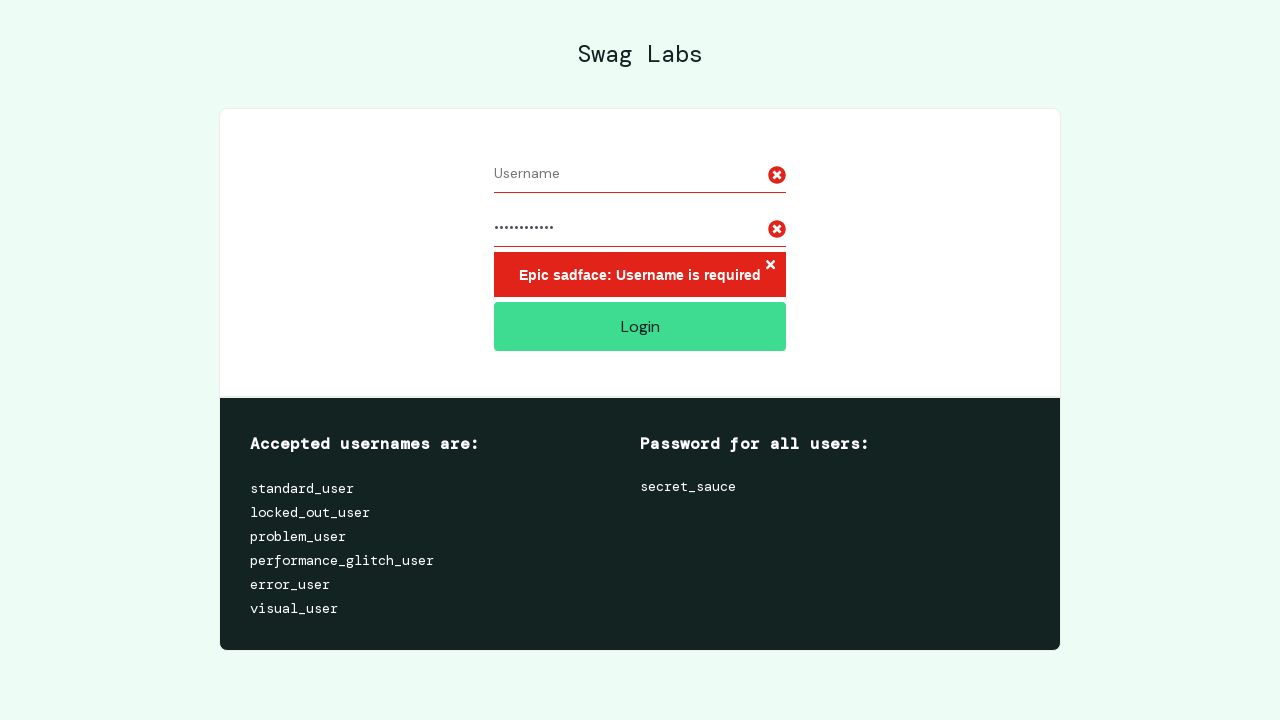

Verified error message displays 'Epic sadface: Username is required'
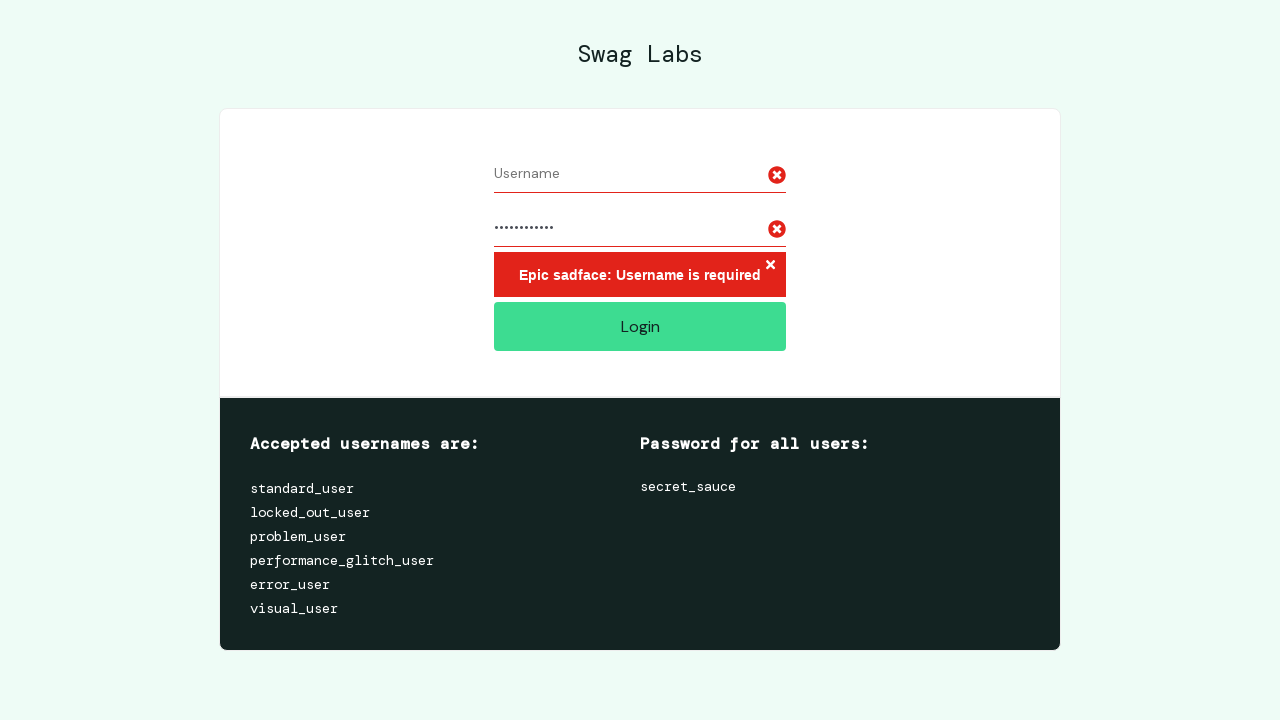

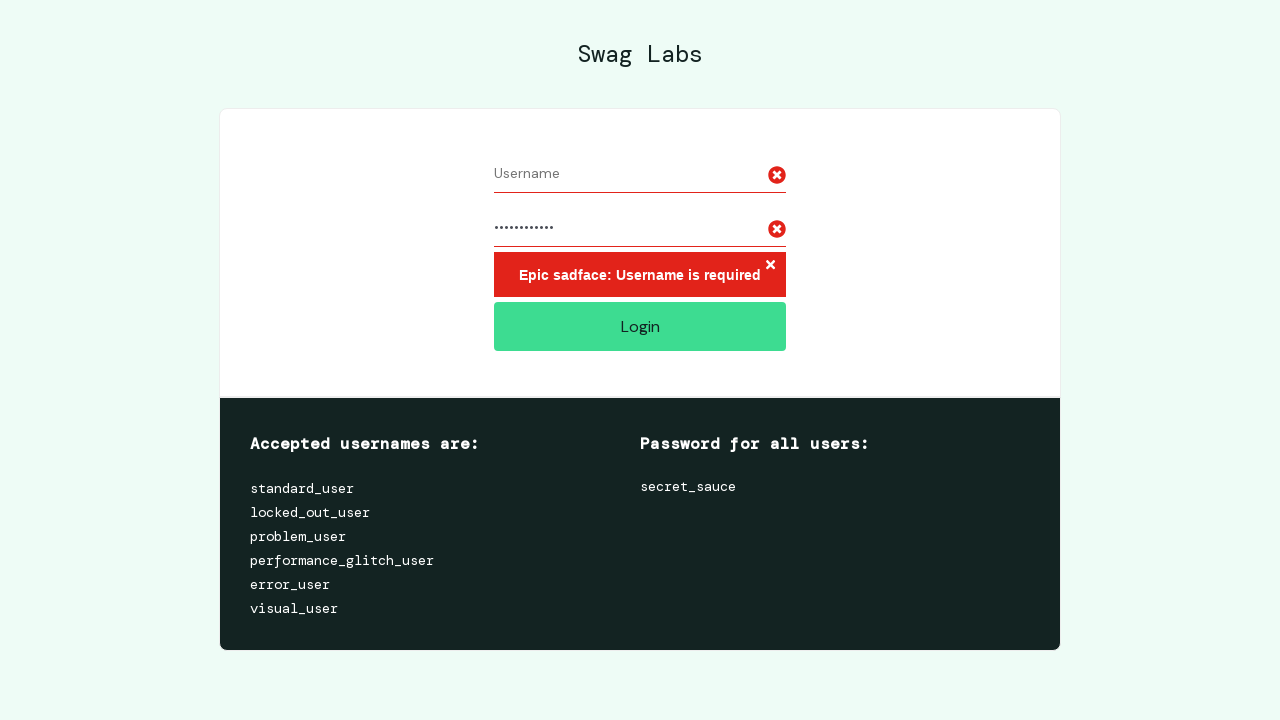